Tests JavaScript execution by clicking a checkbox using JavaScript executor on the checkboxes demo page

Starting URL: http://the-internet.herokuapp.com/checkboxes

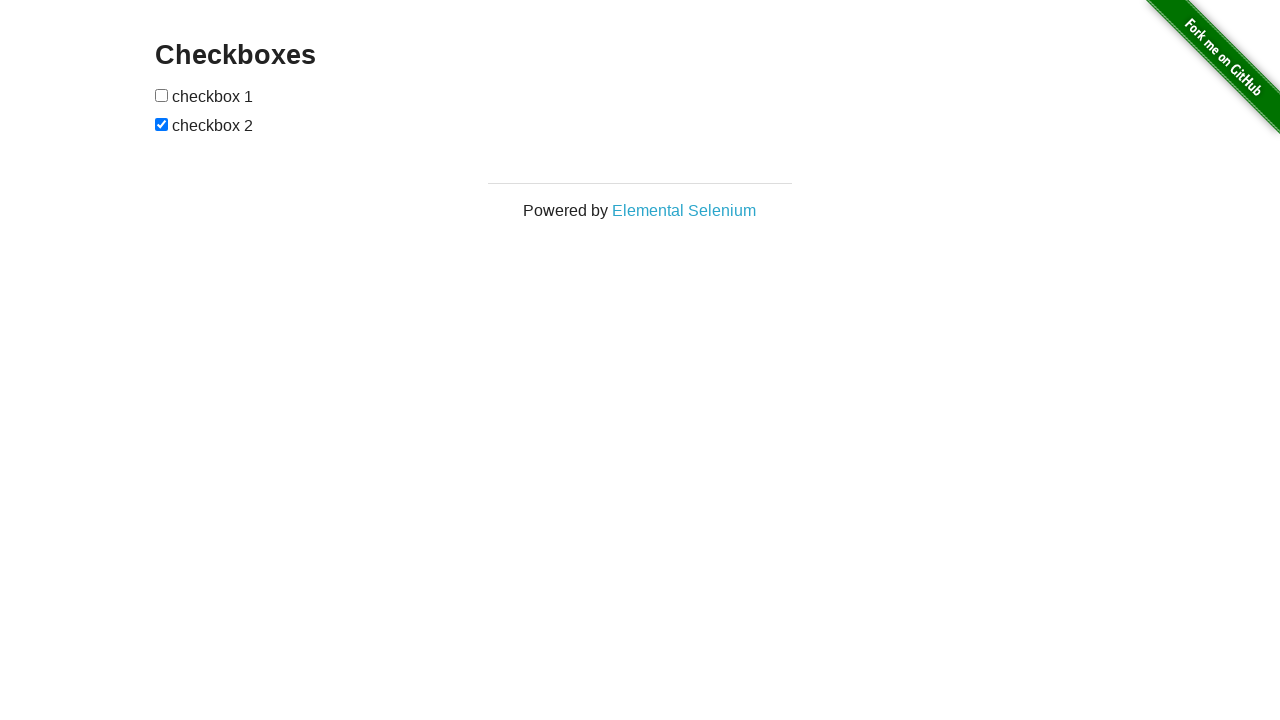

Waited for checkbox element to be present
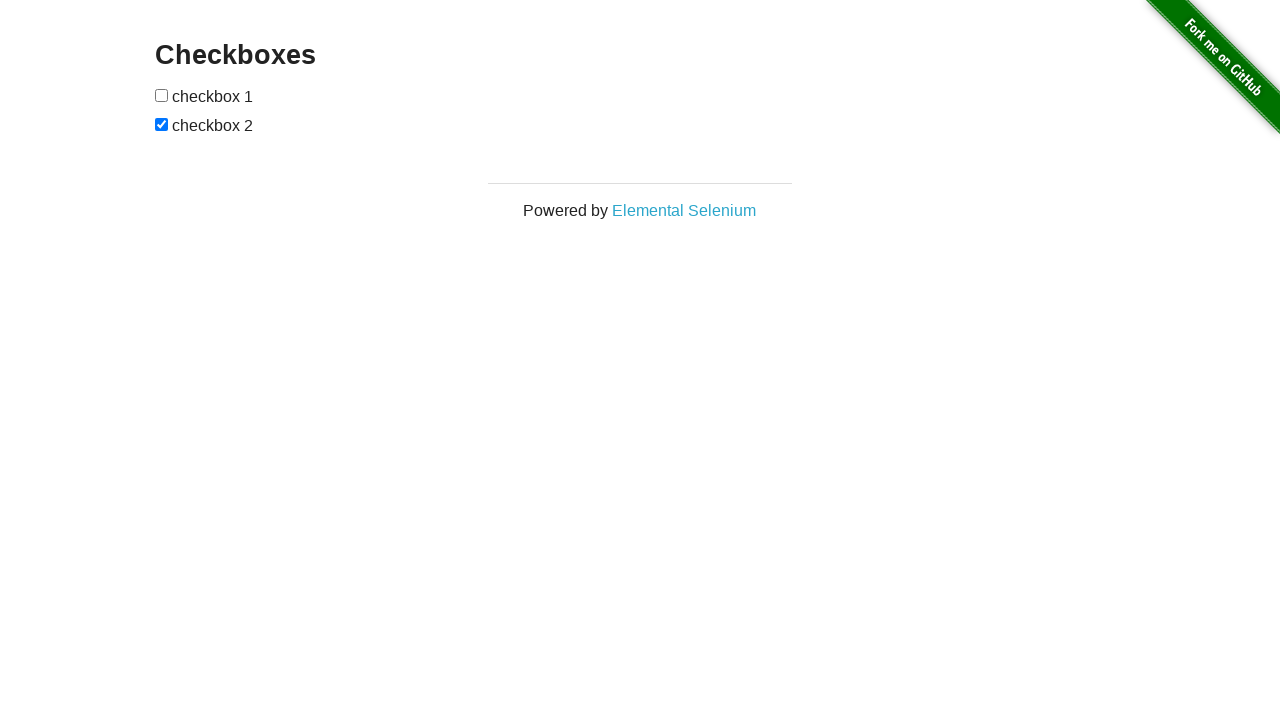

Executed JavaScript to click the checkbox
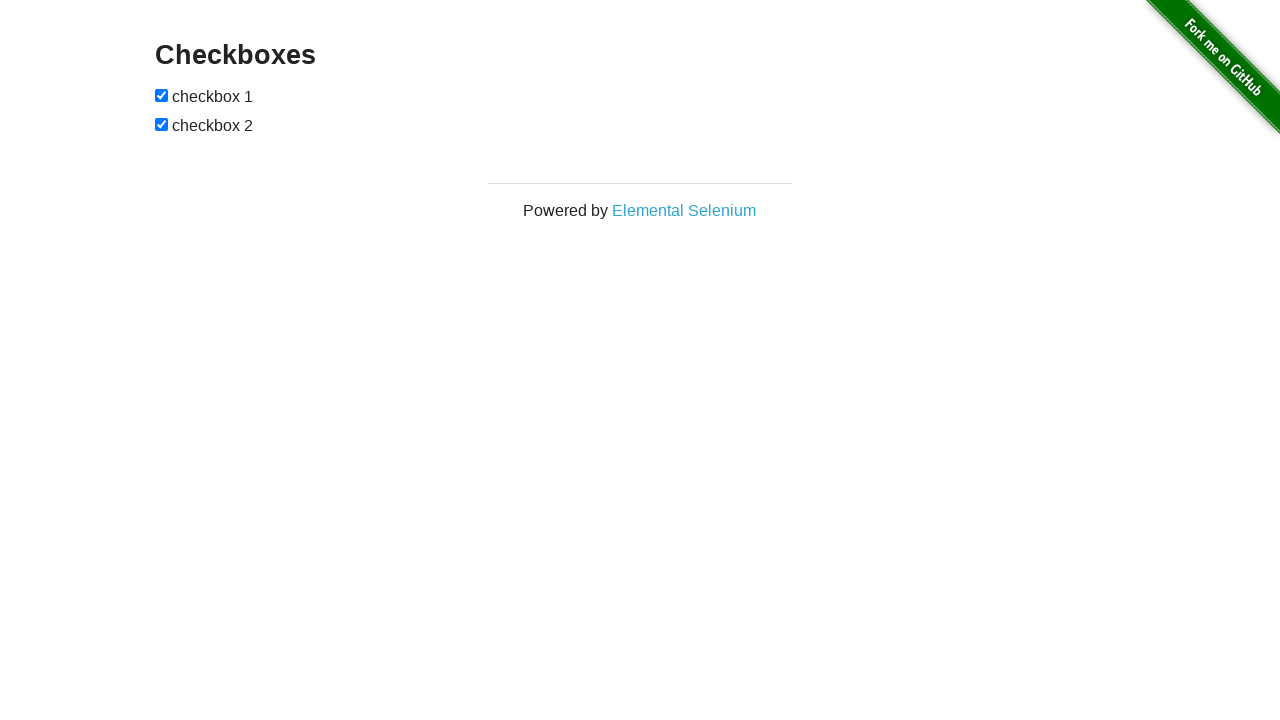

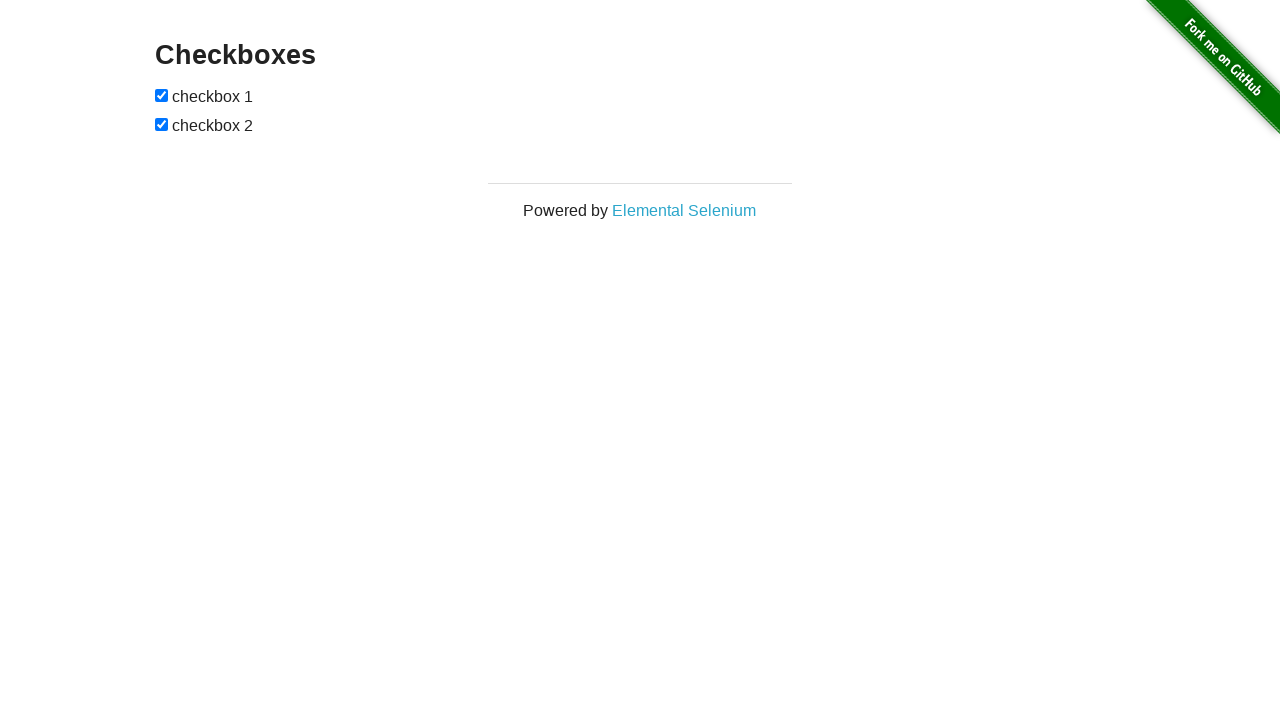